Tests interacting with an iframe using frame locator method to fill a text field

Starting URL: https://ui.vision/demo/webtest/frames/

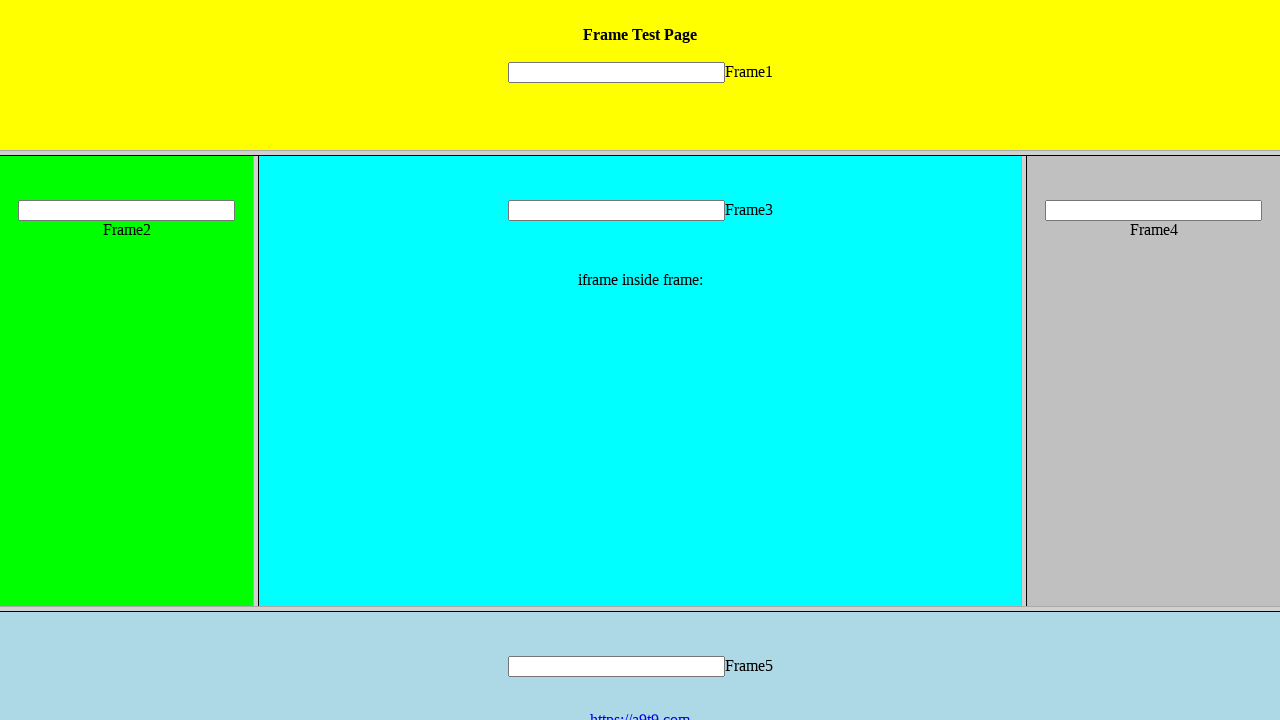

Waited for frame with src='frame_1.html' to load
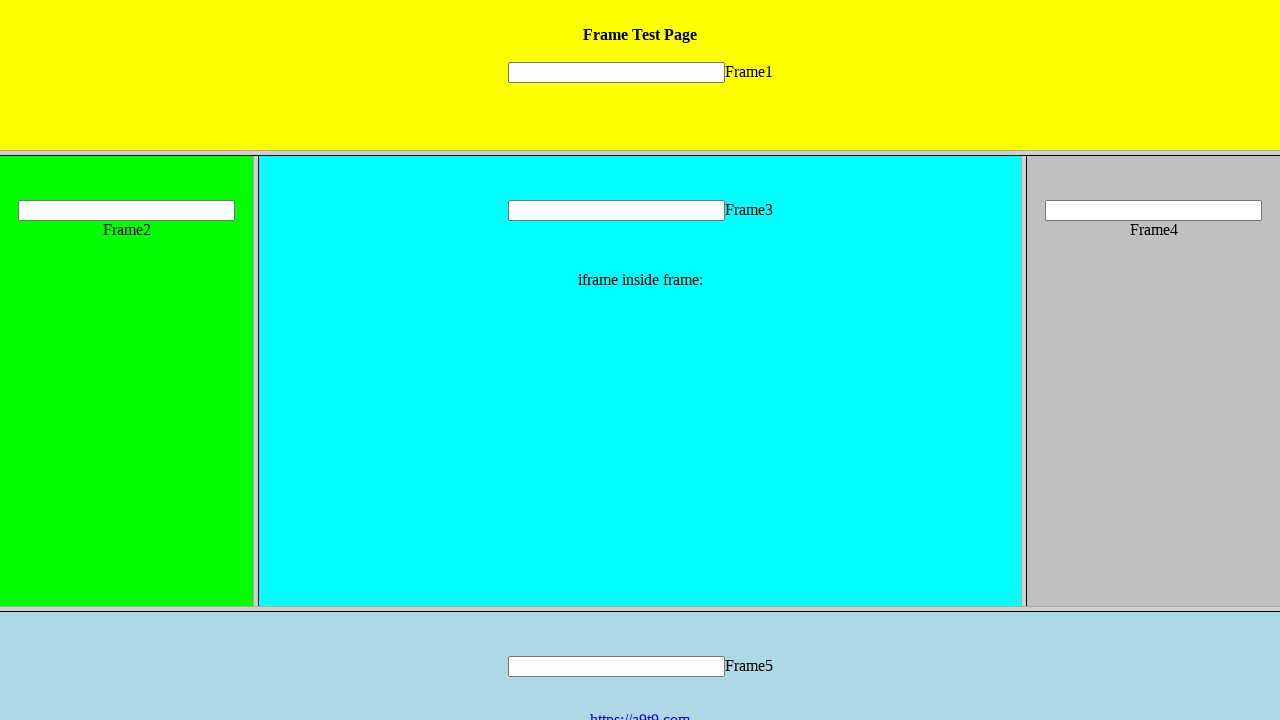

Located frame using frame locator with src='frame_1.html'
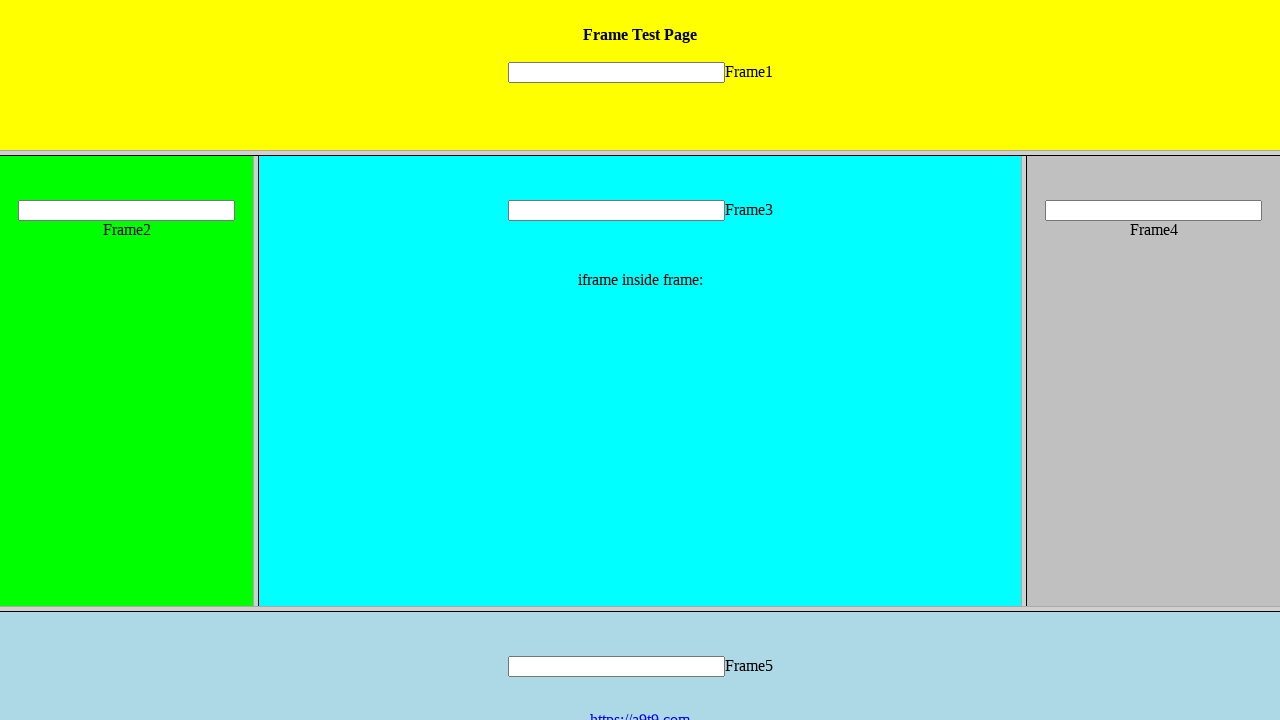

Filled text field 'mytext1' inside iframe with 'Hello' on [src="frame_1.html"] >> internal:control=enter-frame >> [name="mytext1"]
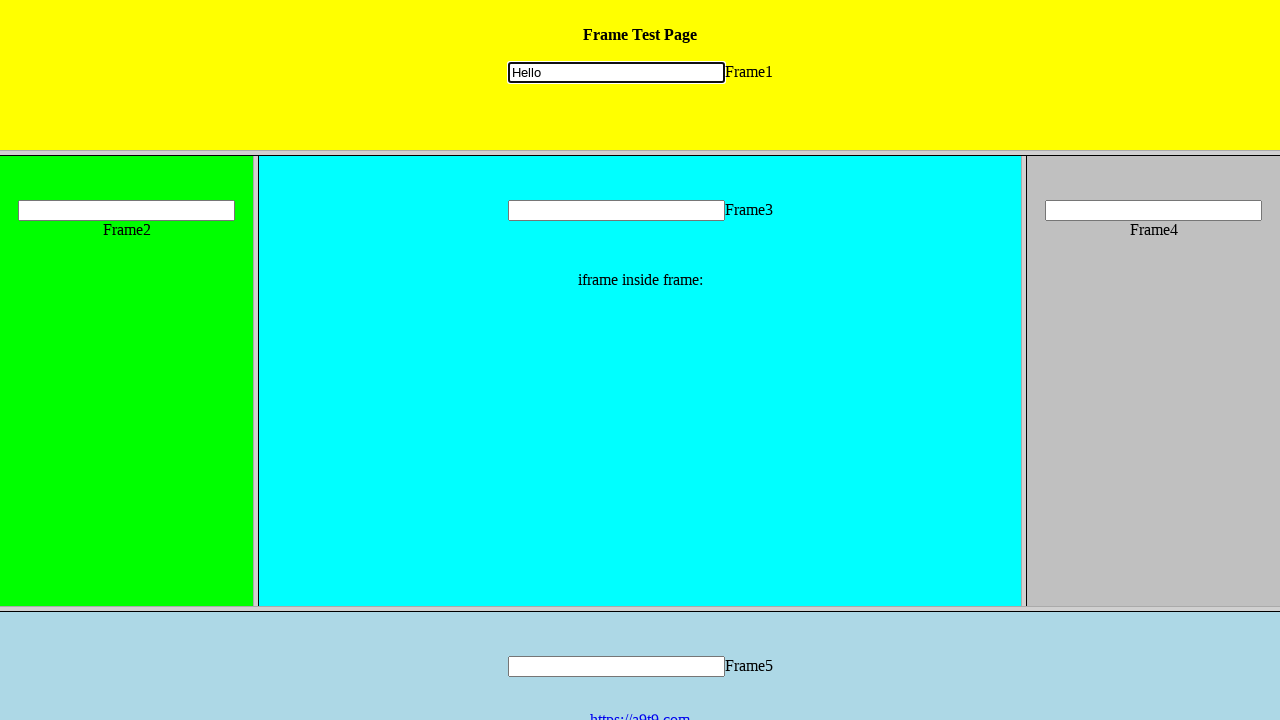

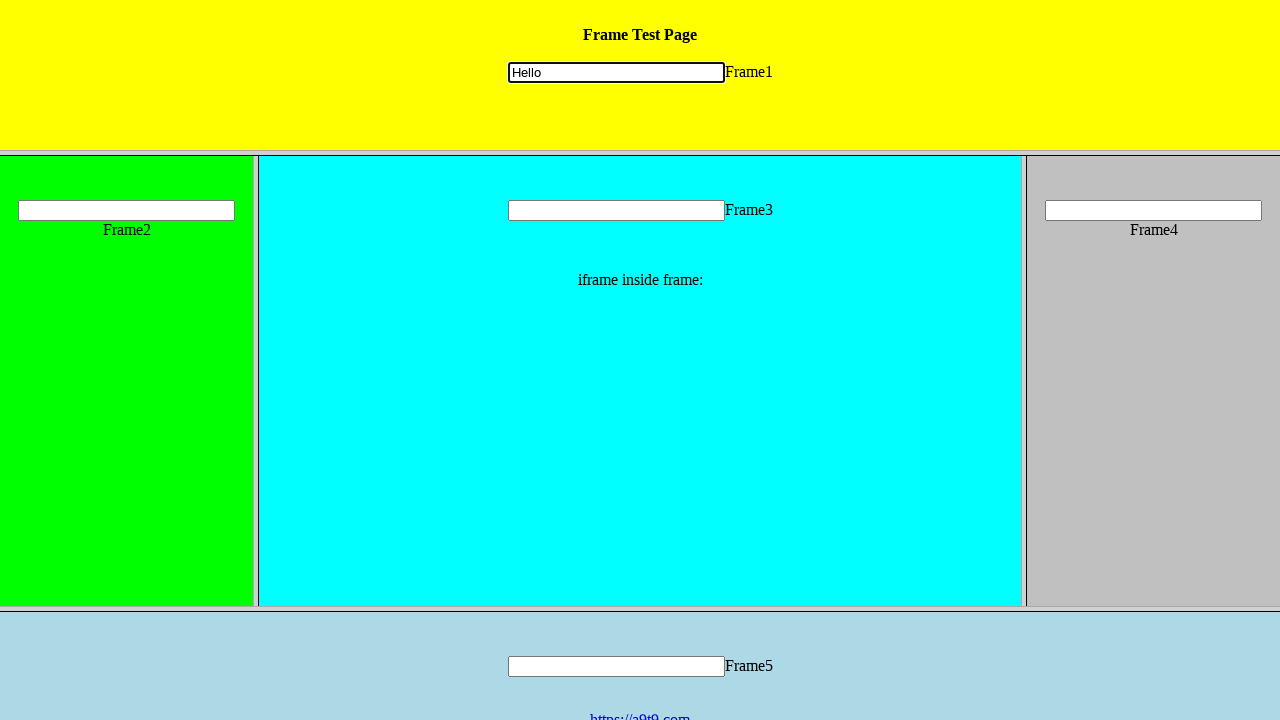